Tests page scrolling functionality by scrolling vertically (up and down) and horizontally (left and right) using JavaScript execution, and also tests scrolling with a custom pixel value.

Starting URL: https://www.foundit.in/

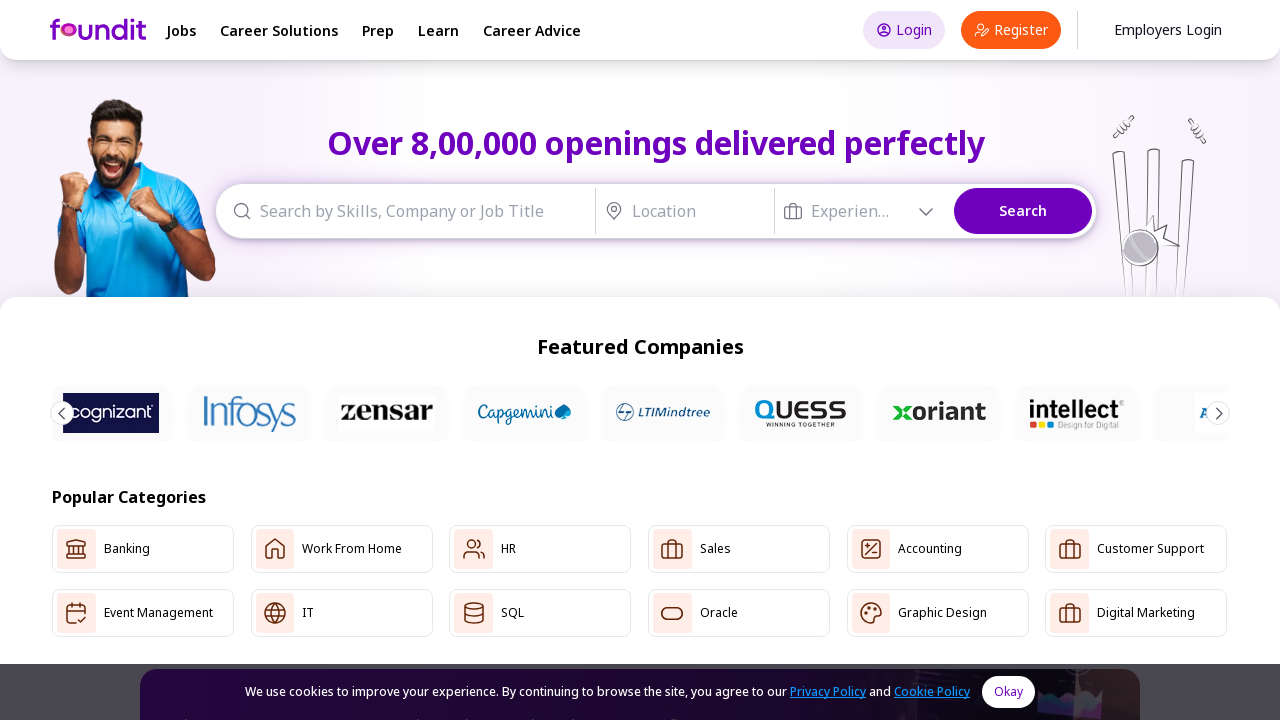

Scrolled down 800 pixels using JavaScript
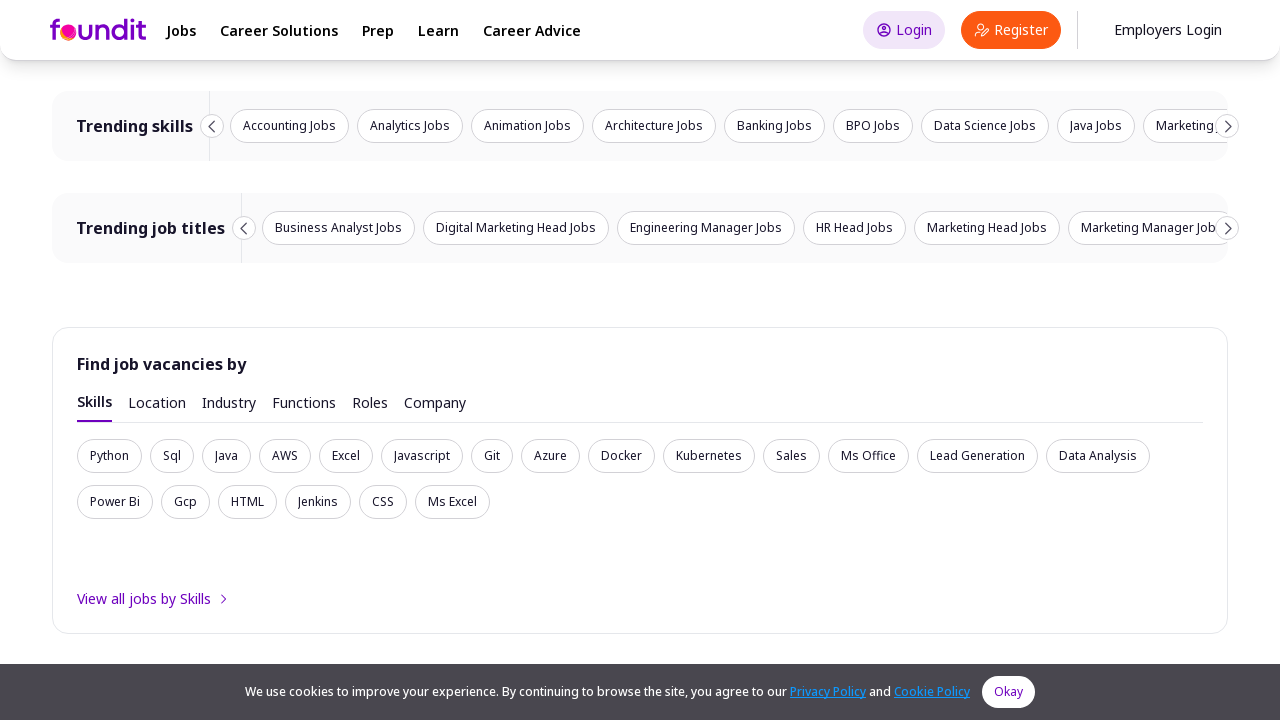

Waited 2 seconds after scrolling down
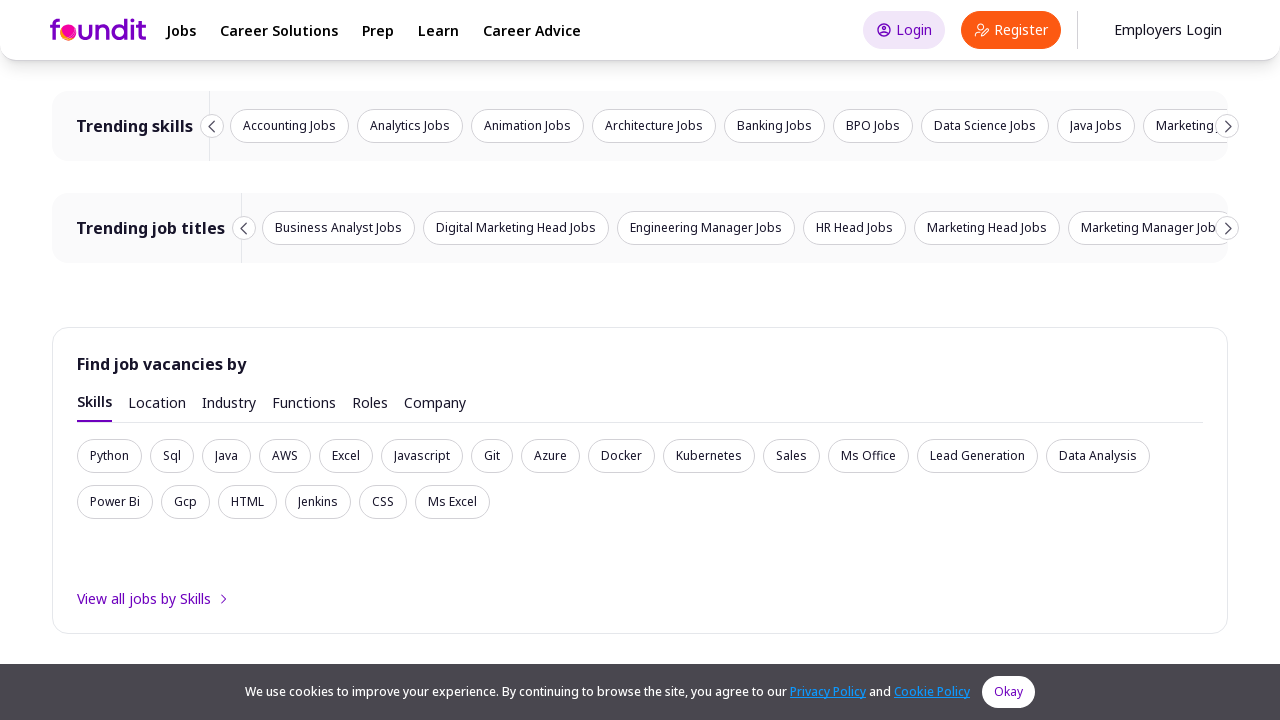

Scrolled up 500 pixels using JavaScript
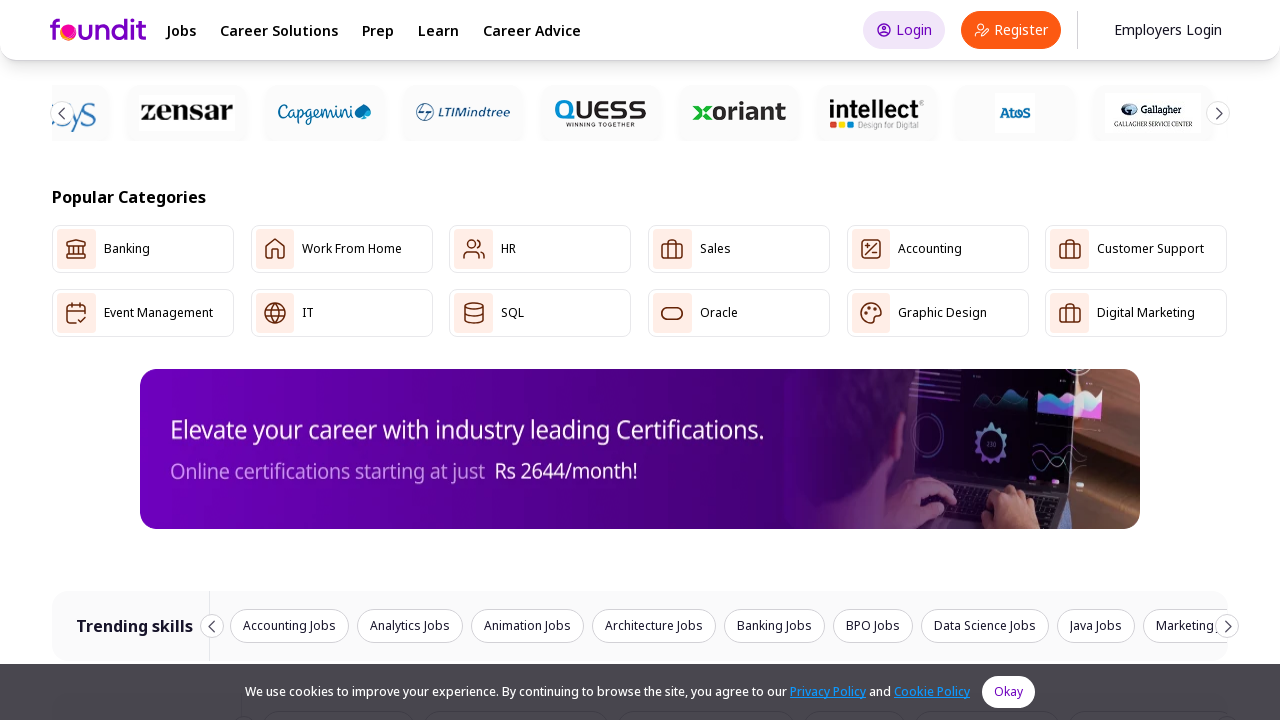

Waited 2 seconds after scrolling up
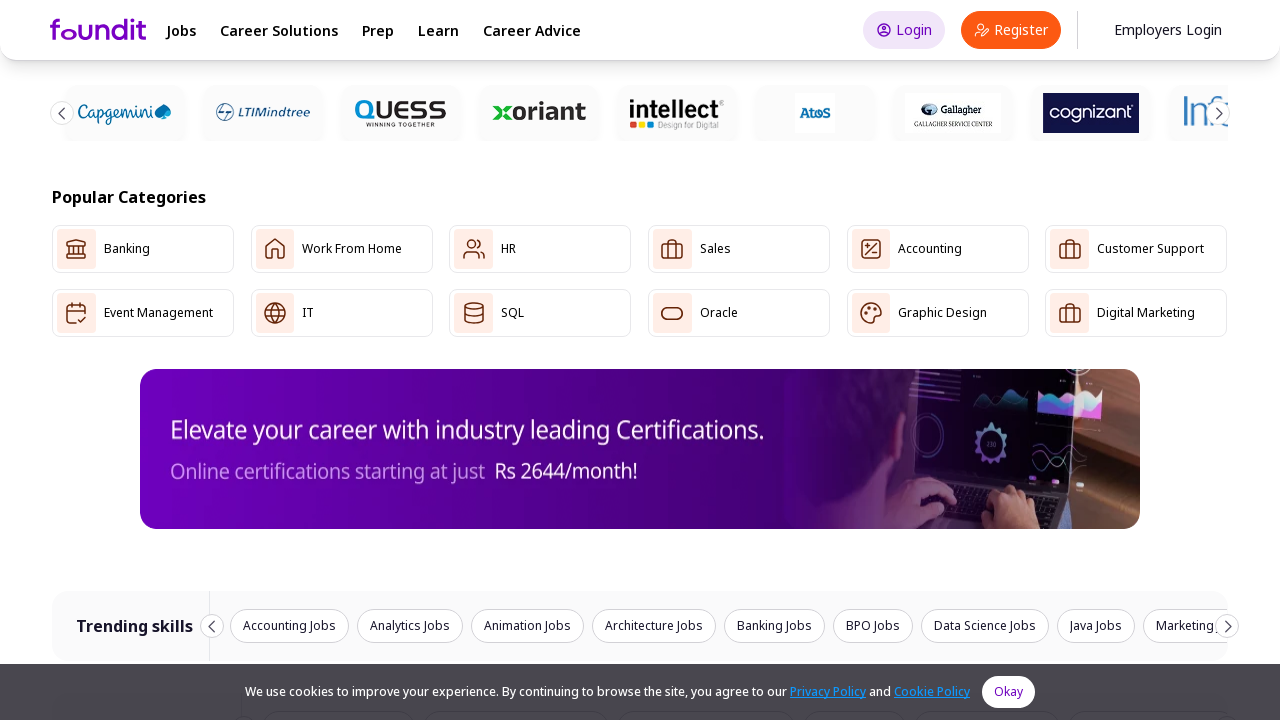

Resized viewport to 400x500 pixels for horizontal scroll testing
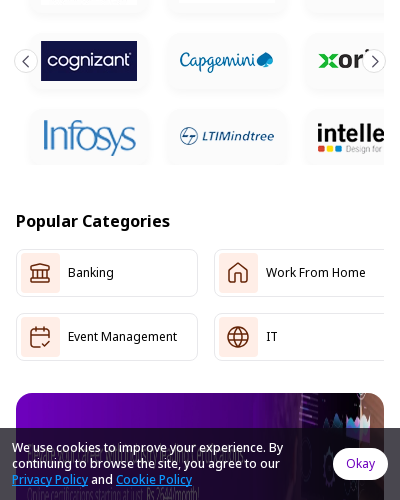

Scrolled right 300 pixels using JavaScript
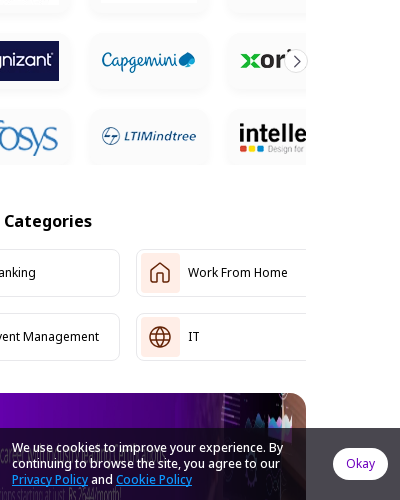

Waited 2 seconds after scrolling right
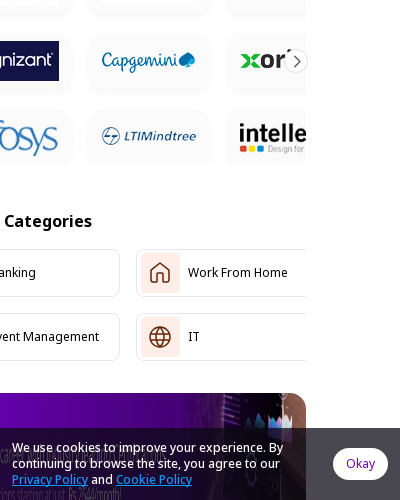

Scrolled left 500 pixels using JavaScript
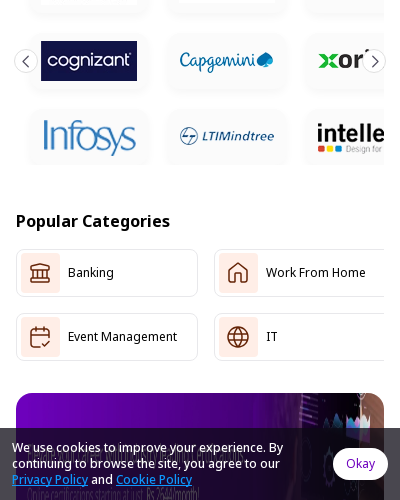

Waited 2 seconds after scrolling left
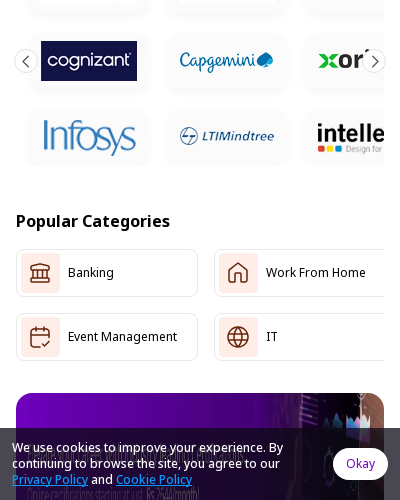

Scrolled down 1000 pixels using JavaScript with variable pixel value
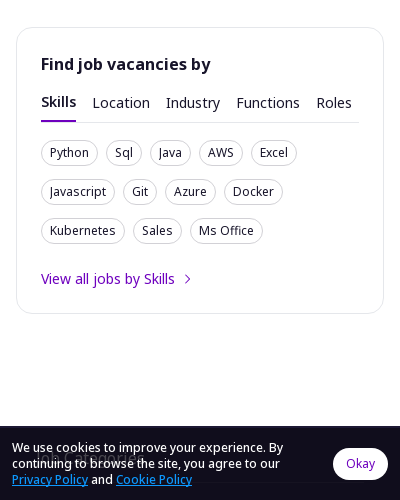

Waited 2 seconds after scrolling down with variable pixel value
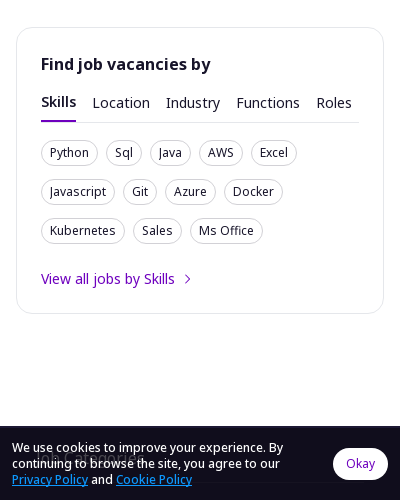

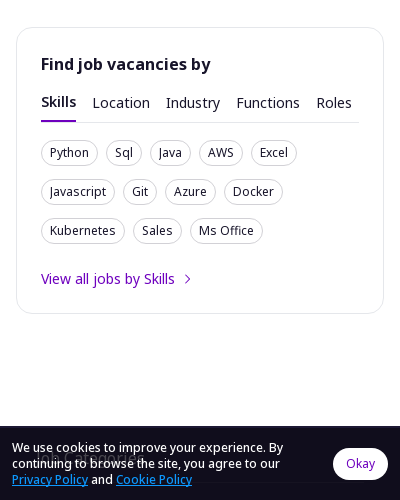